Tests checkbox interactions by clicking the first checkbox to mark it, clicking the second checkbox to uncheck it, and then reloading the page

Starting URL: https://the-internet.herokuapp.com/checkboxes

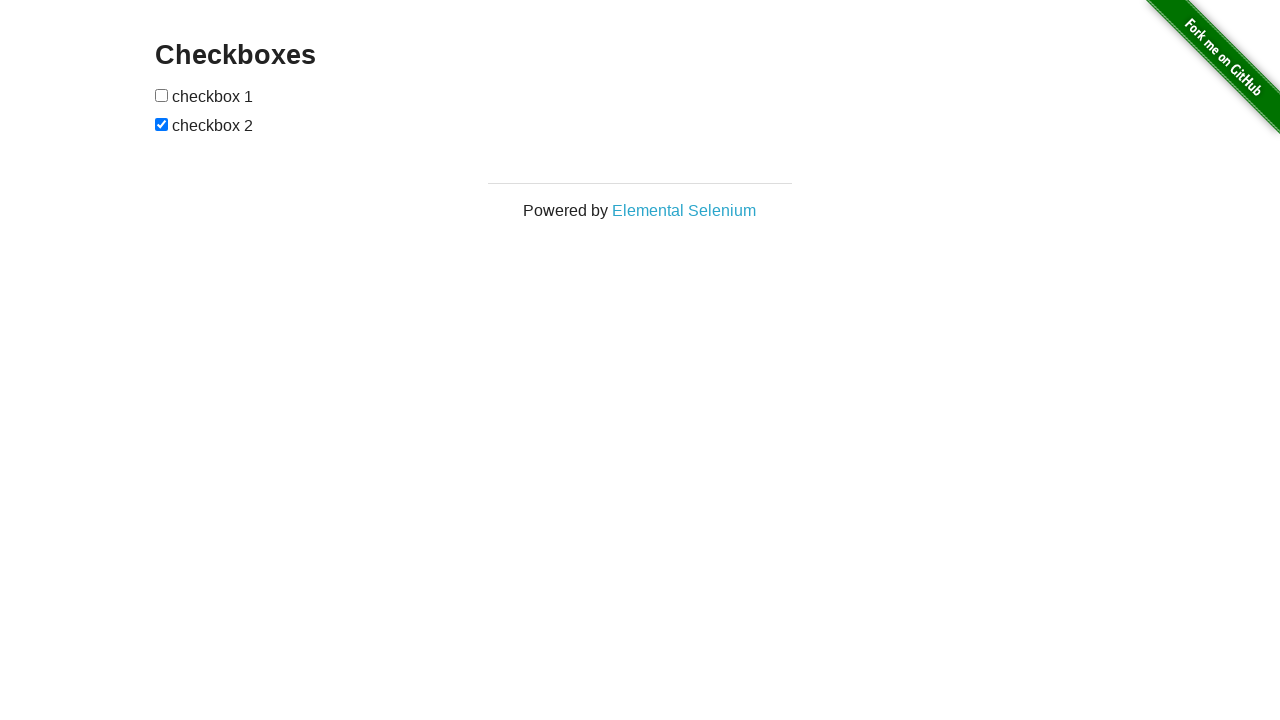

Clicked first checkbox to mark it at (162, 95) on input[type='checkbox']:first-of-type
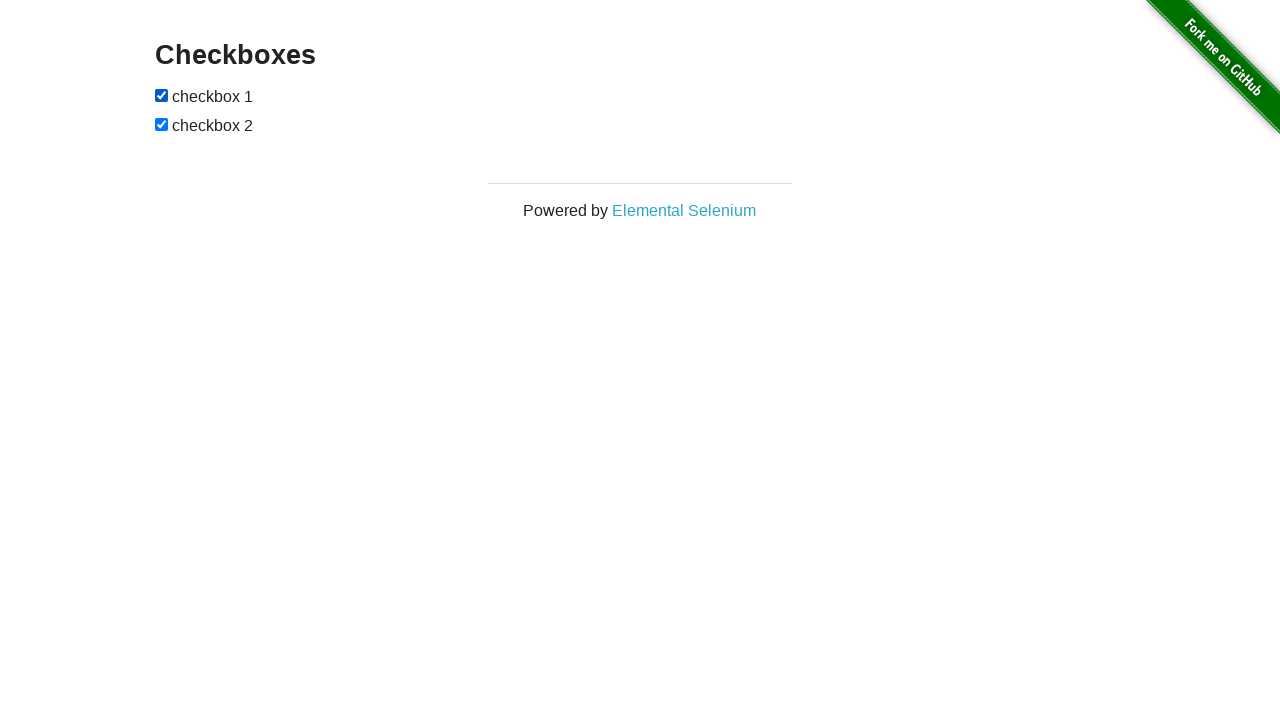

Clicked second checkbox to uncheck it at (162, 124) on #checkboxes input:nth-of-type(2)
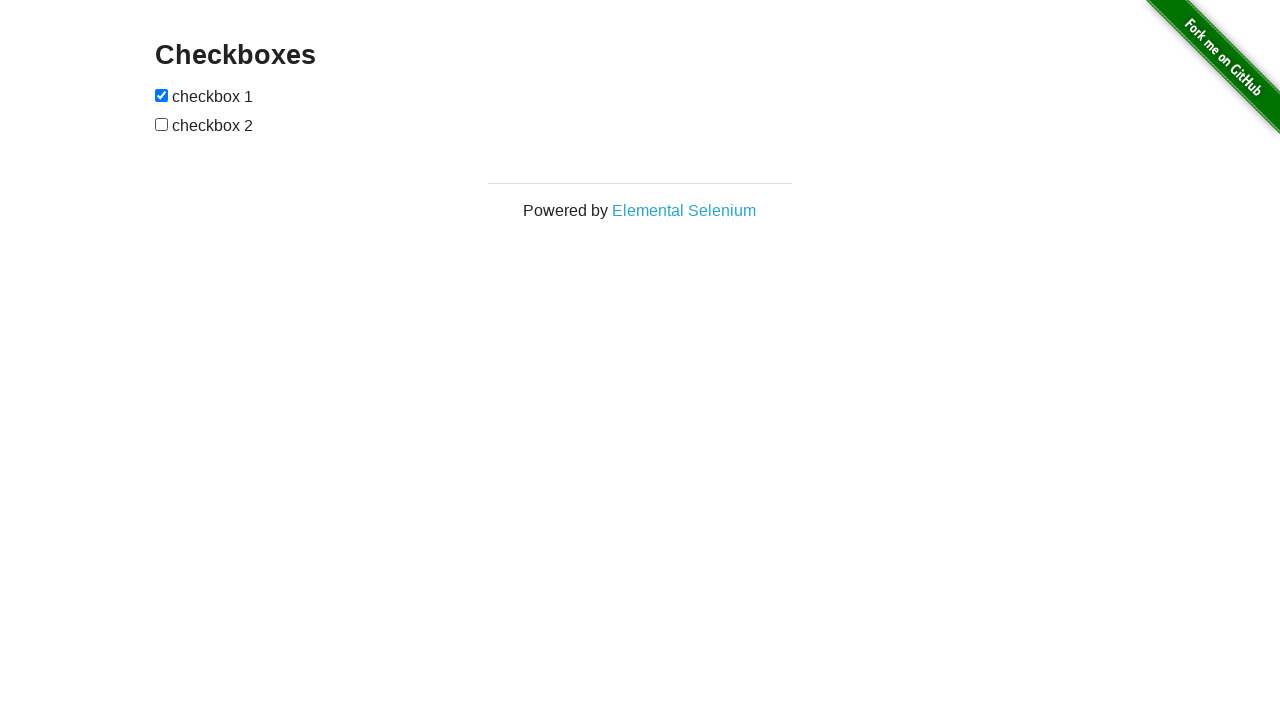

Reloaded the page
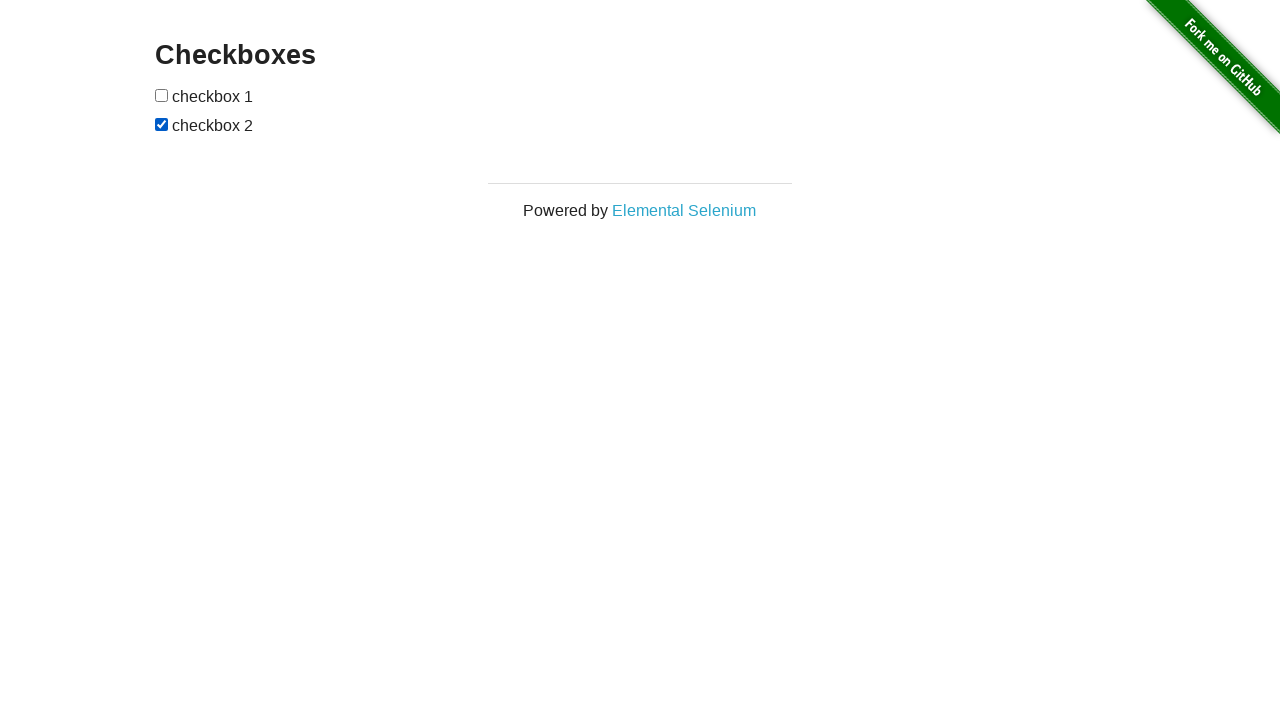

Page reload completed and network idle state reached
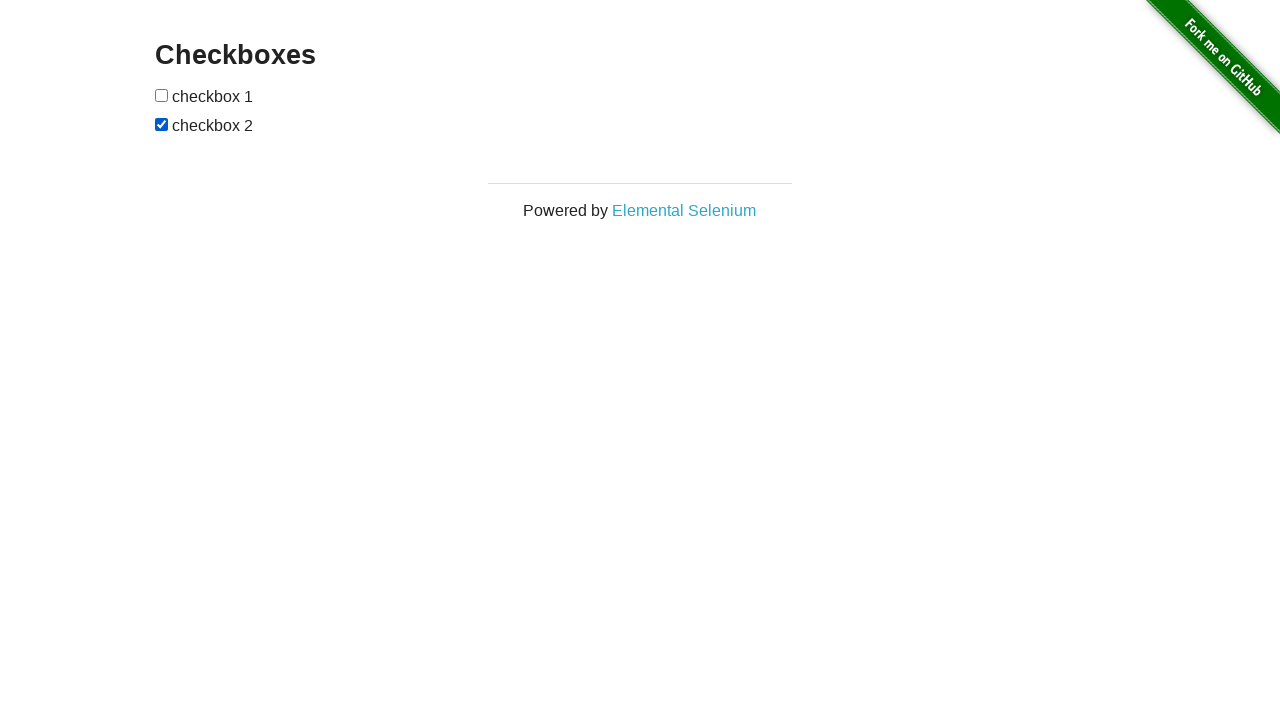

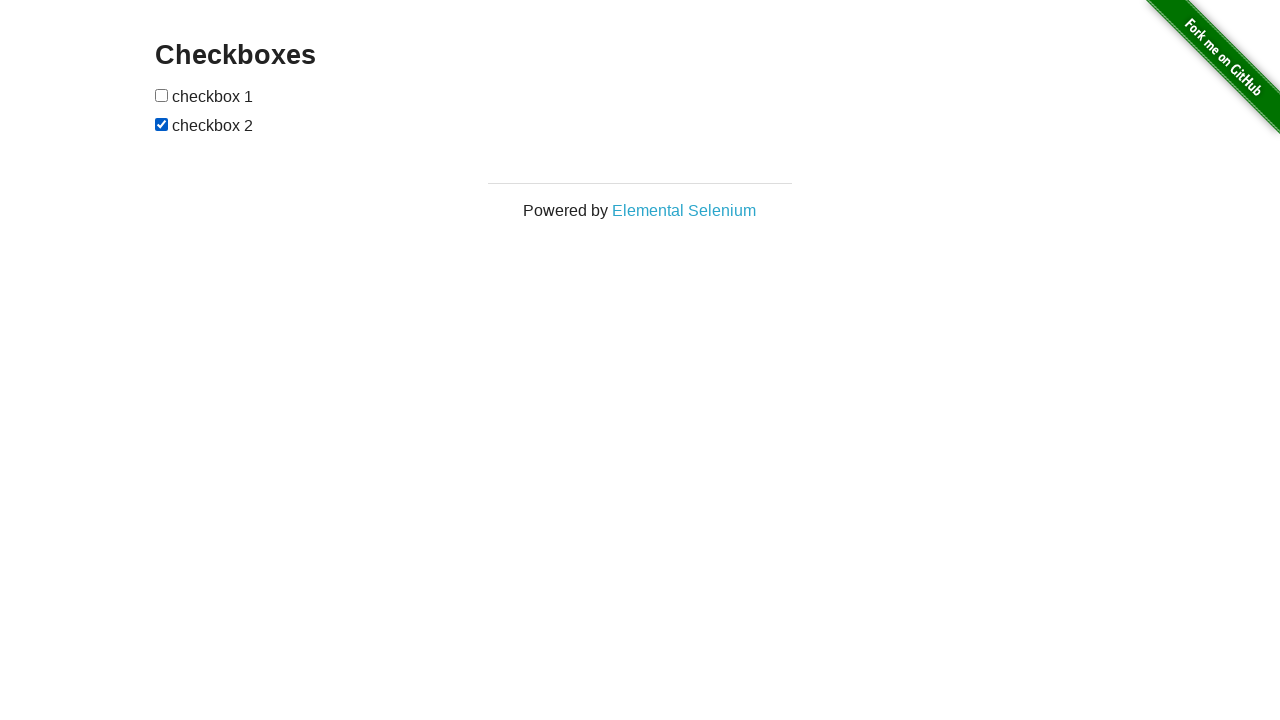